Tests scroll functionality on a practice automation page by scrolling the window and a fixed table element, then verifies that the sum of values in the table matches the displayed total amount

Starting URL: https://www.rahulshettyacademy.com/AutomationPractice/

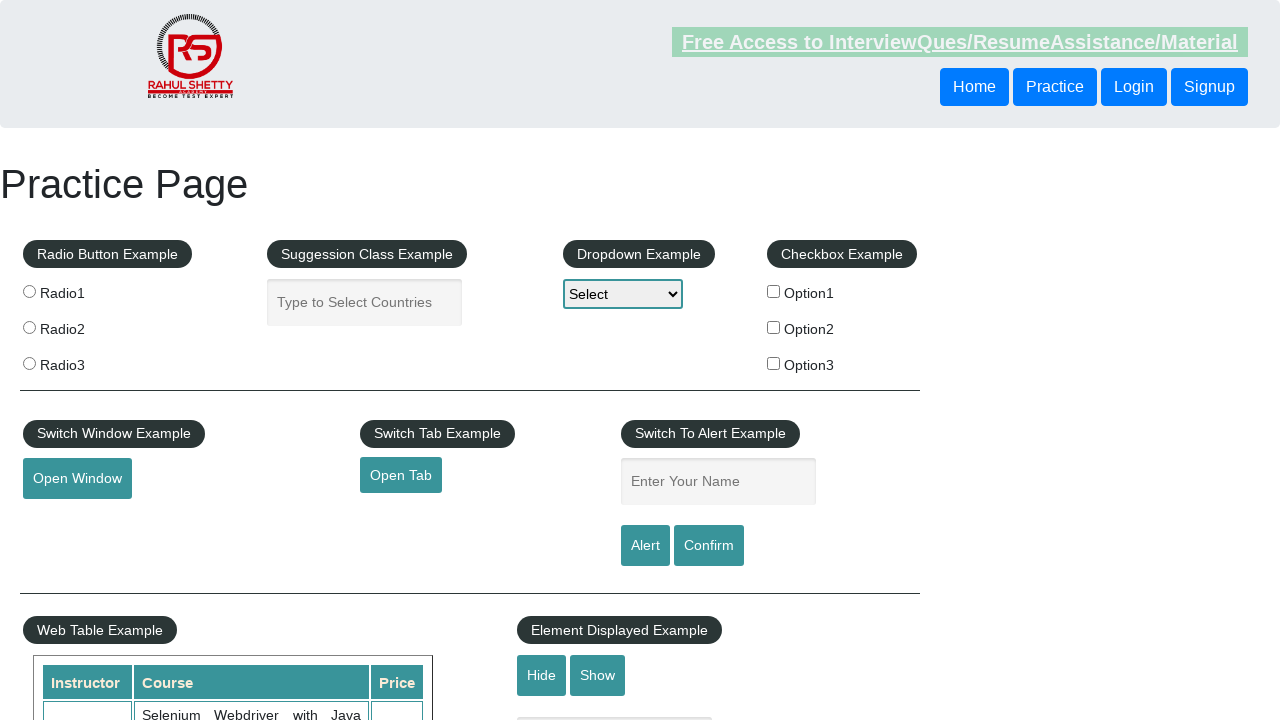

Navigated to automation practice page
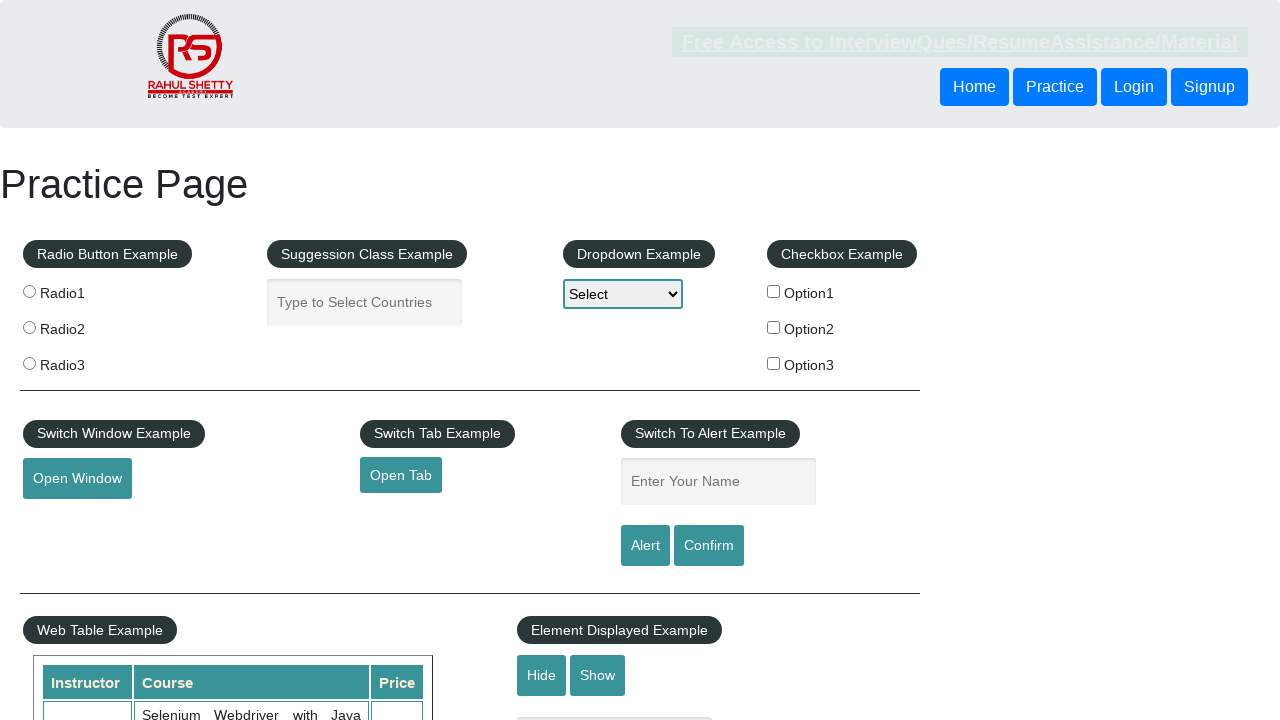

Scrolled window down by 500 pixels
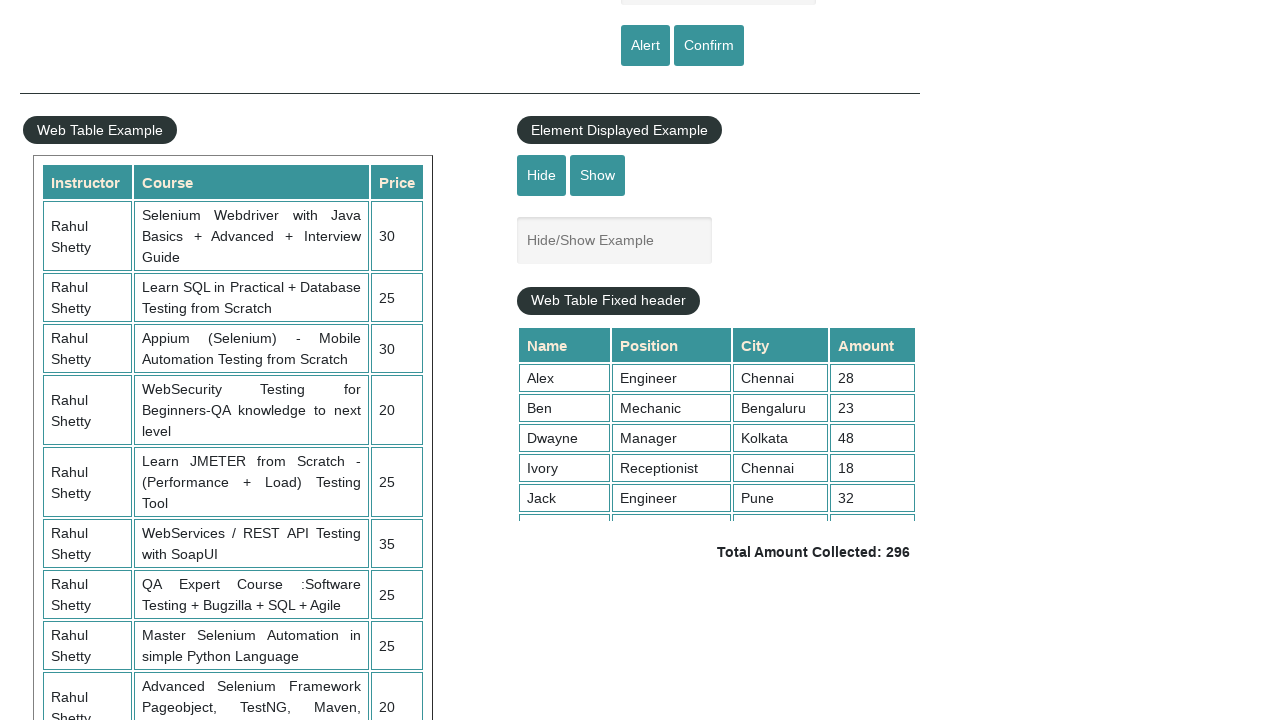

Scrolled fixed table element down by 500 pixels
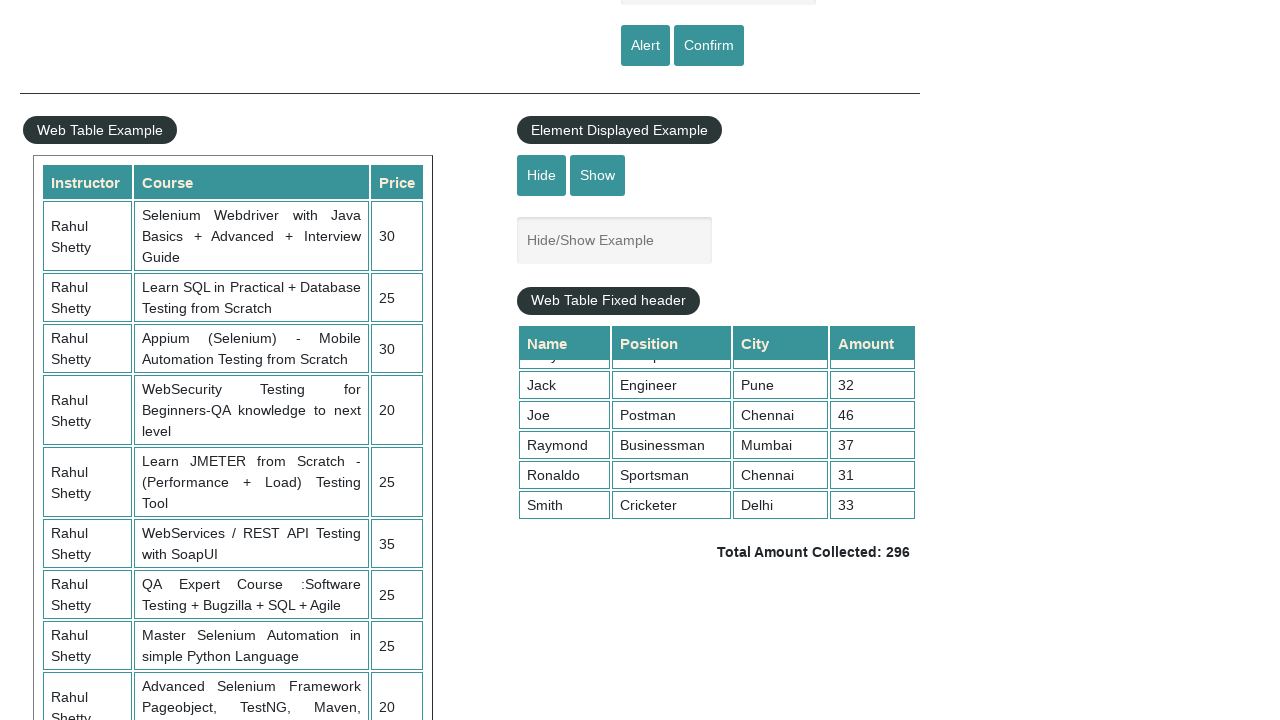

Waited for table values in 4th column to be visible
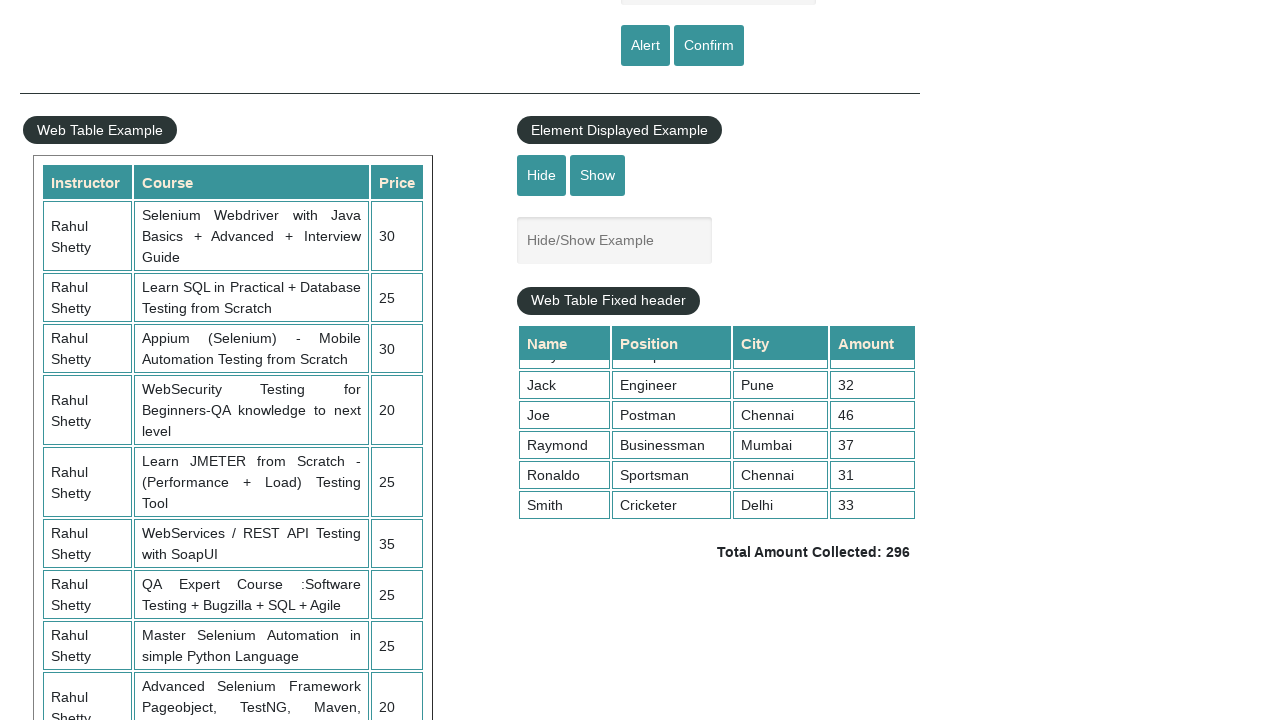

Retrieved all values from 4th column of table
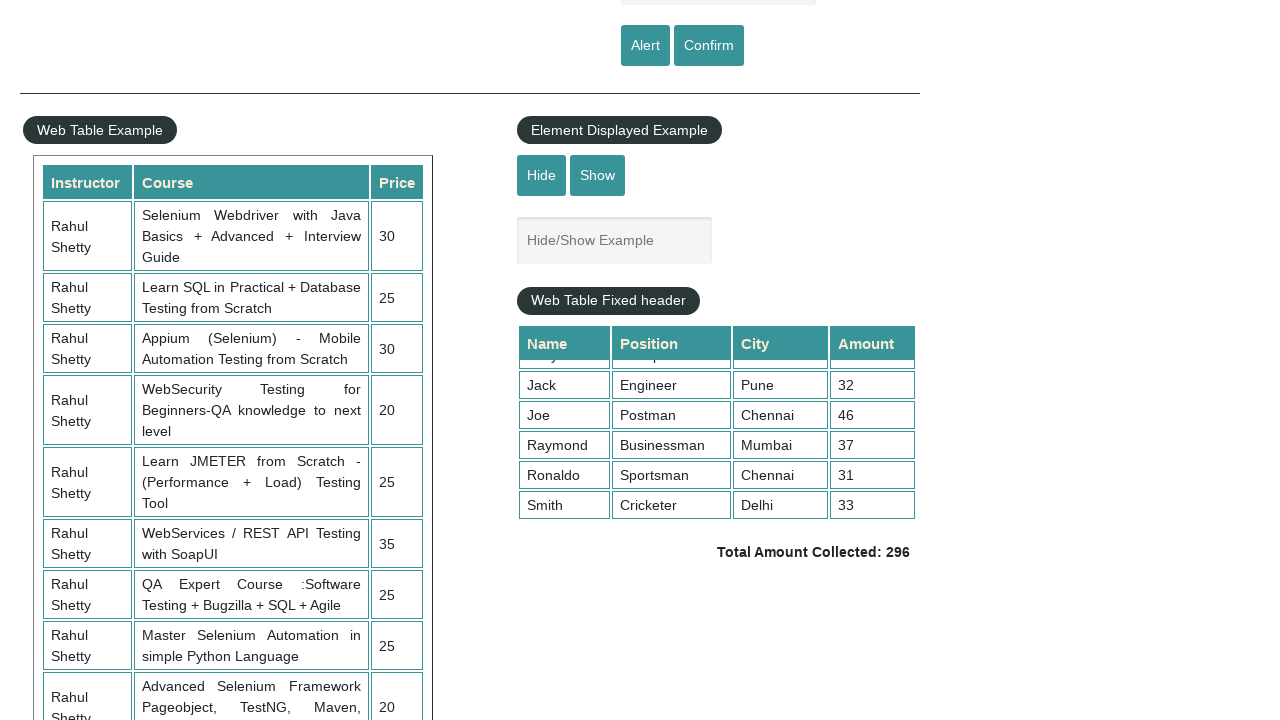

Calculated sum of table values: 296
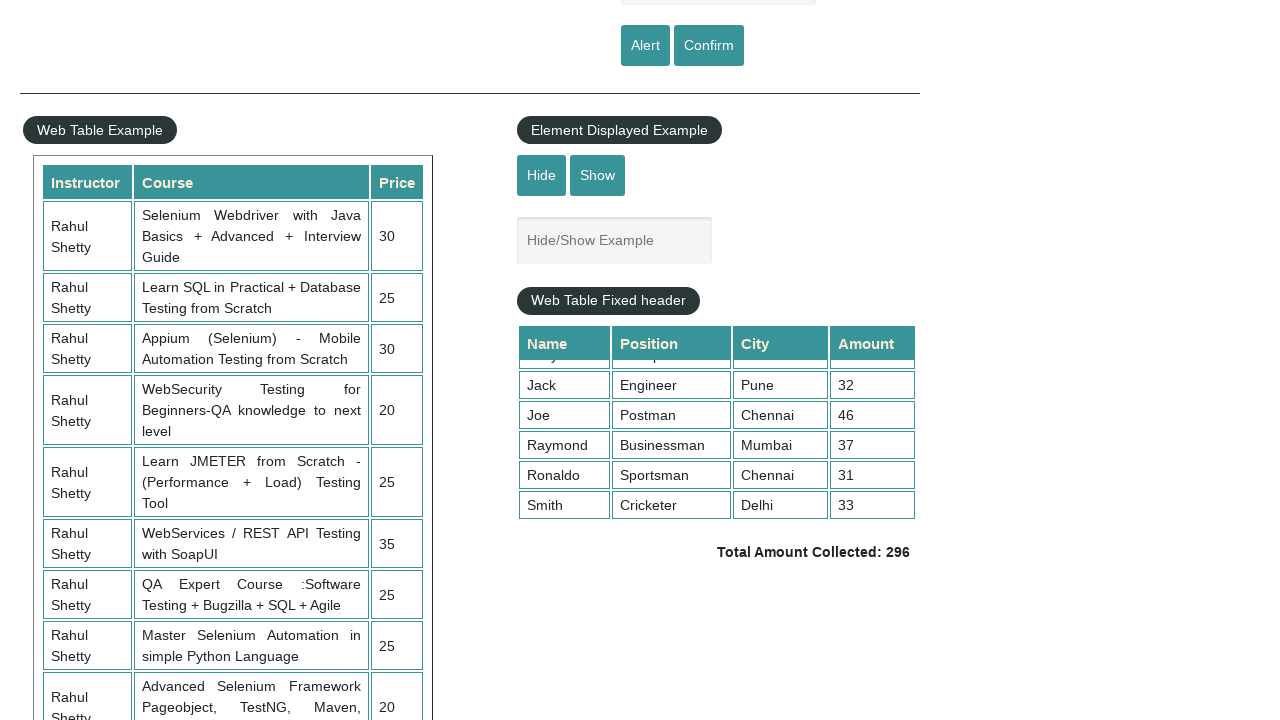

Retrieved displayed total amount text
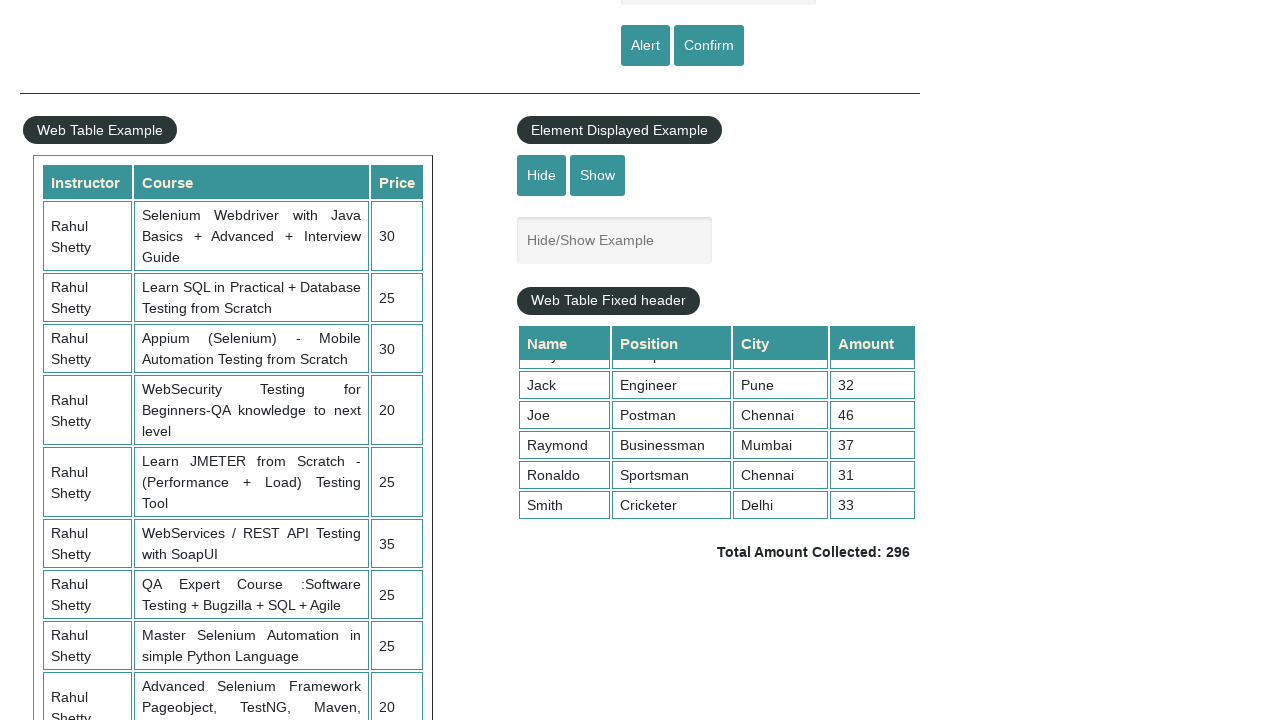

Parsed displayed total amount: 296
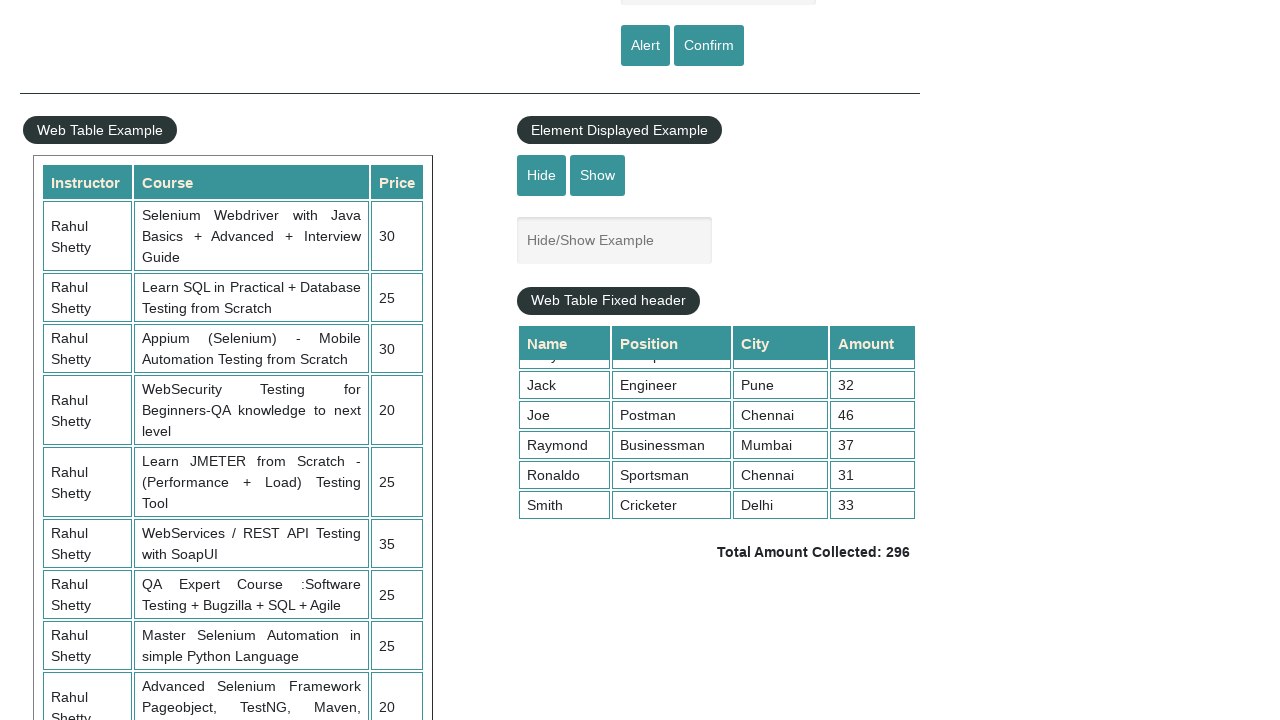

Verified calculated sum (296) matches displayed total (296)
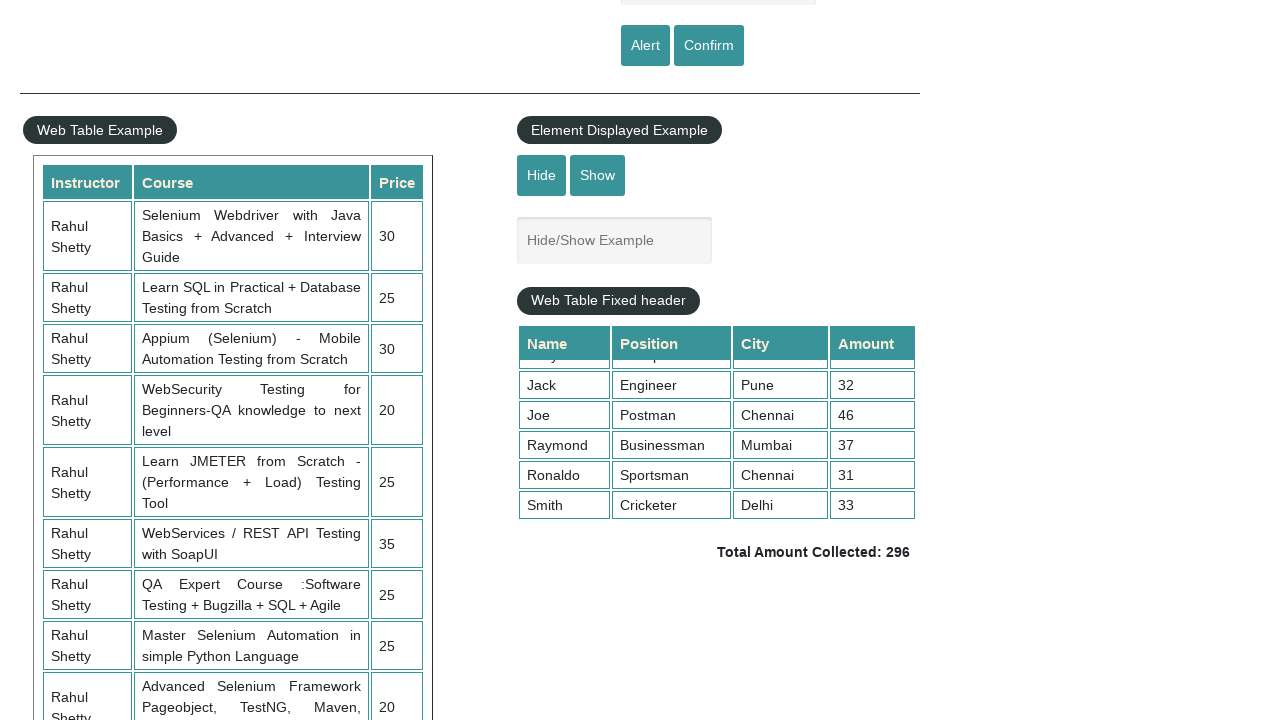

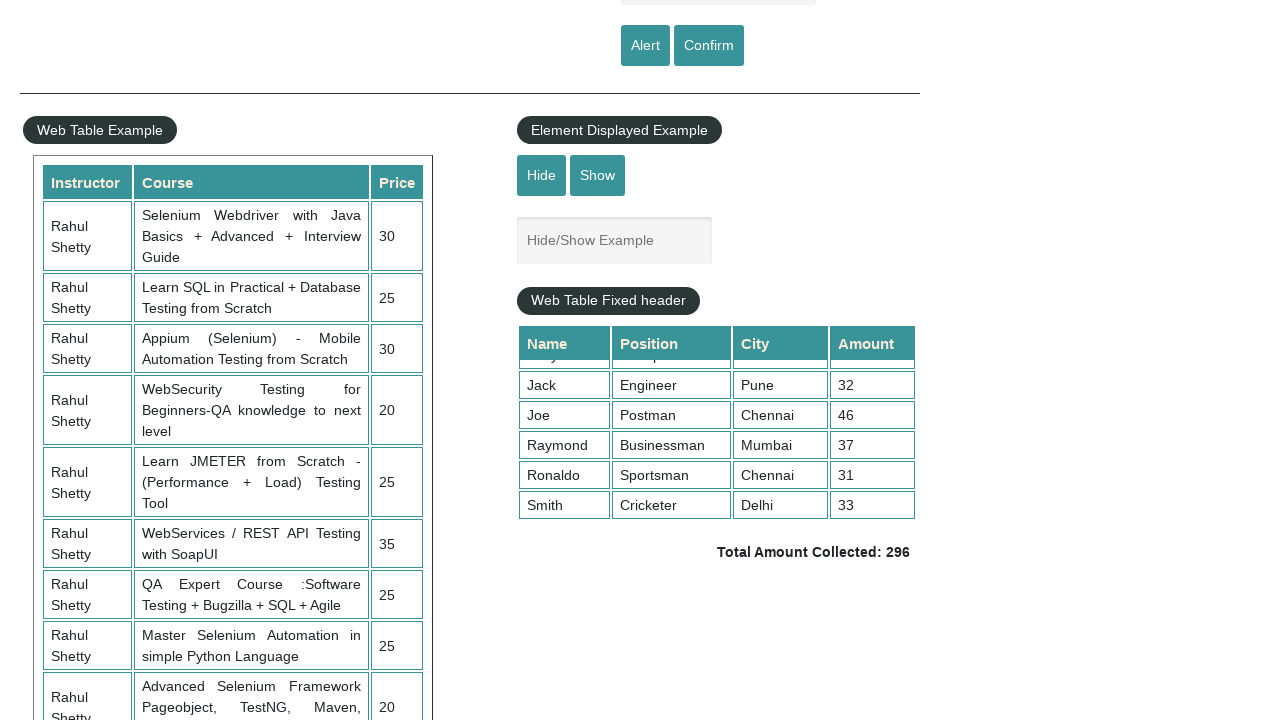